Tests multiple select dropdown functionality by selecting all language options and then deselecting them all

Starting URL: https://practice.cydeo.com/dropdown

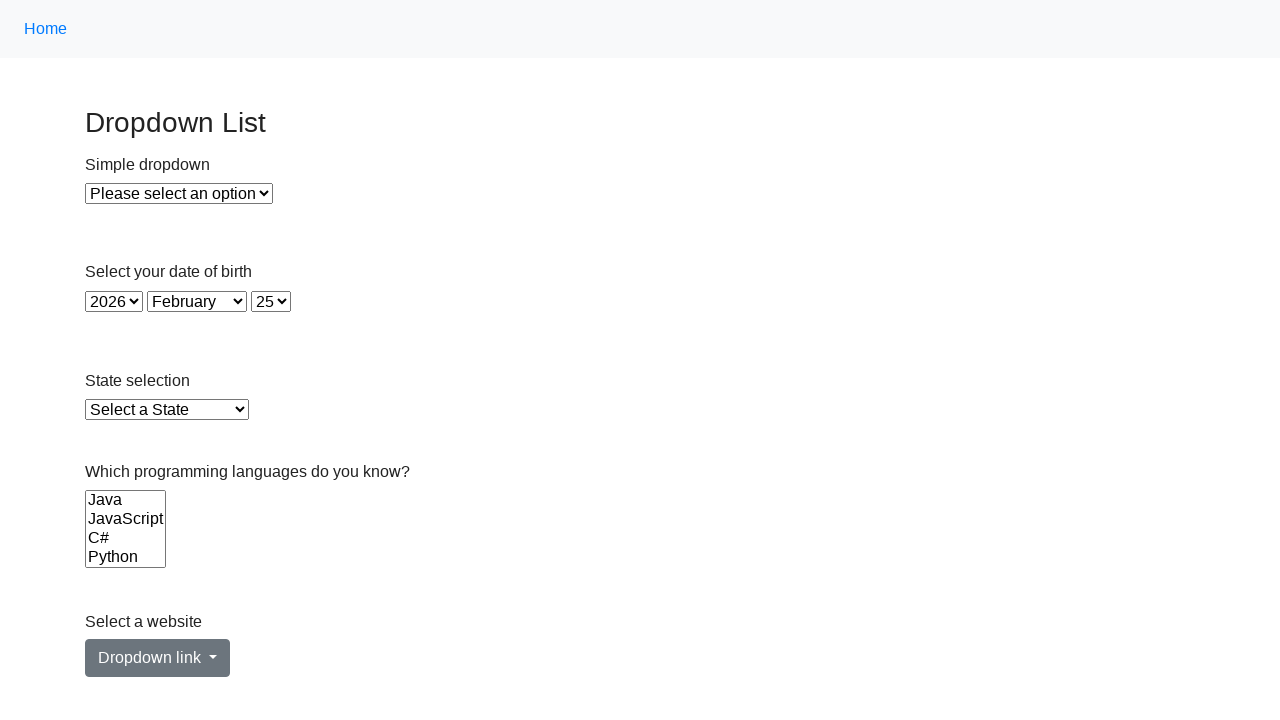

Located the Languages multi-select dropdown
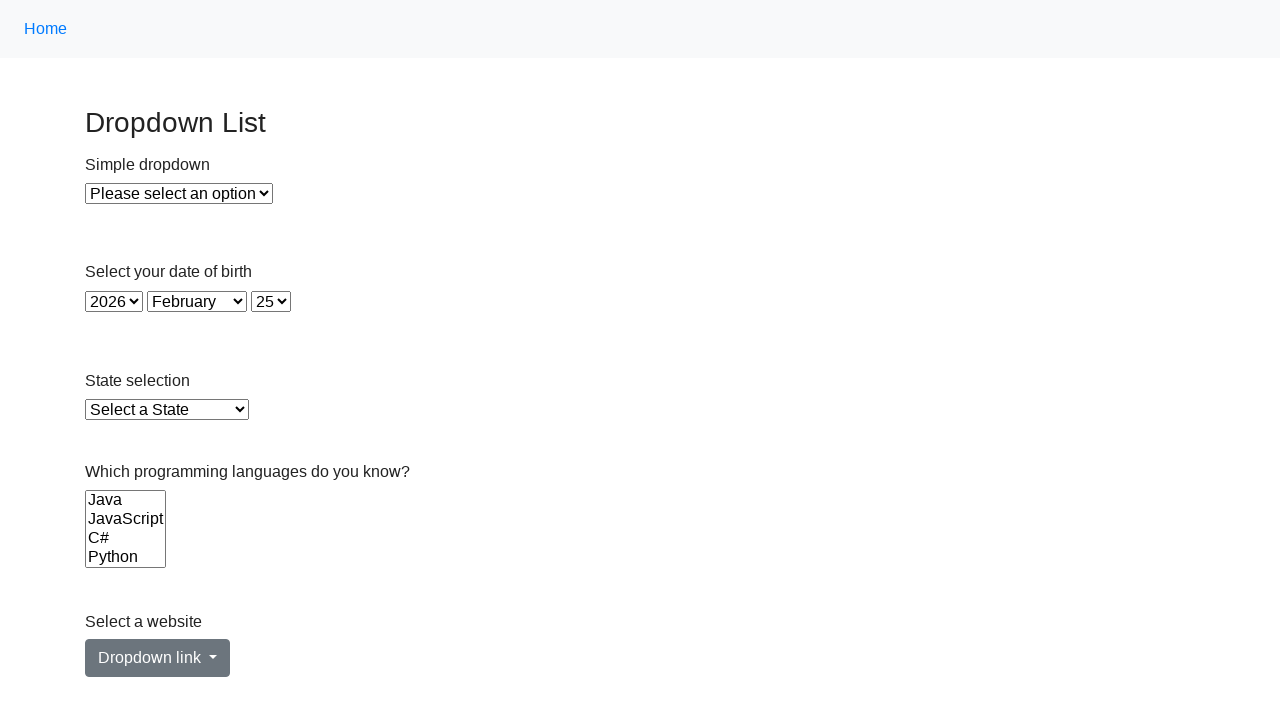

Retrieved all language options from dropdown
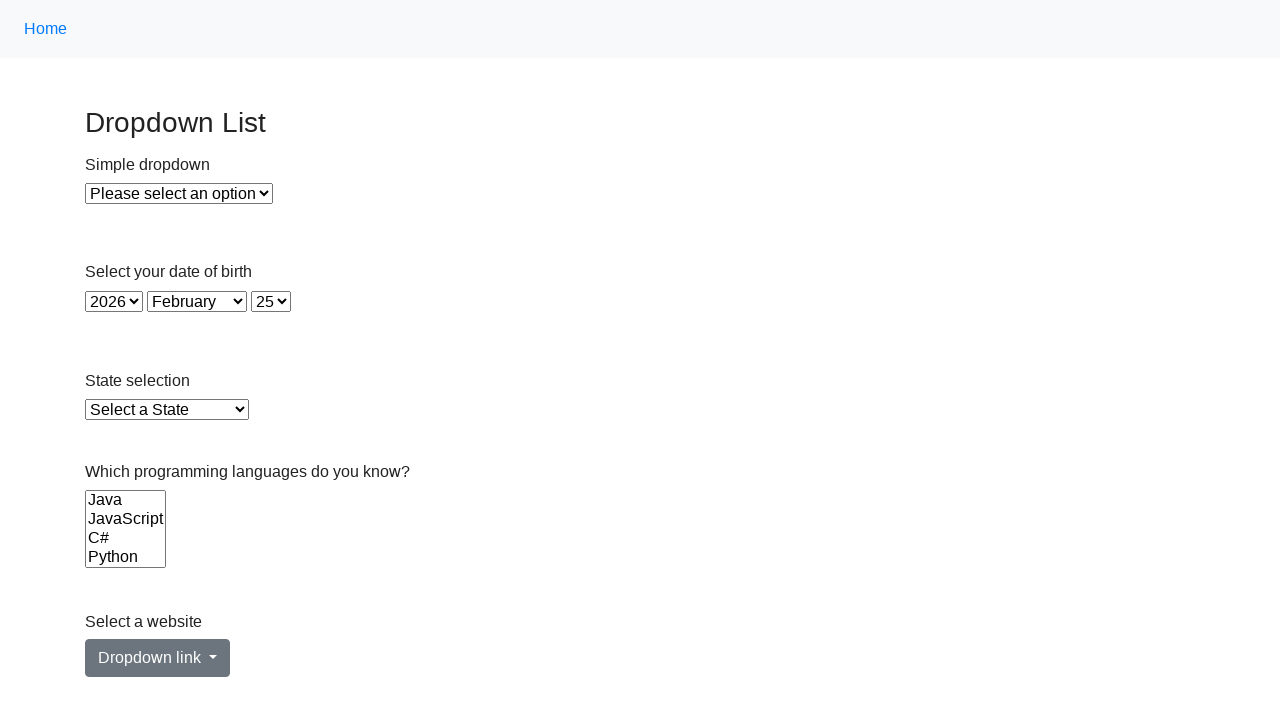

Selected a language option from dropdown at (126, 500) on select[name='Languages'] >> option >> nth=0
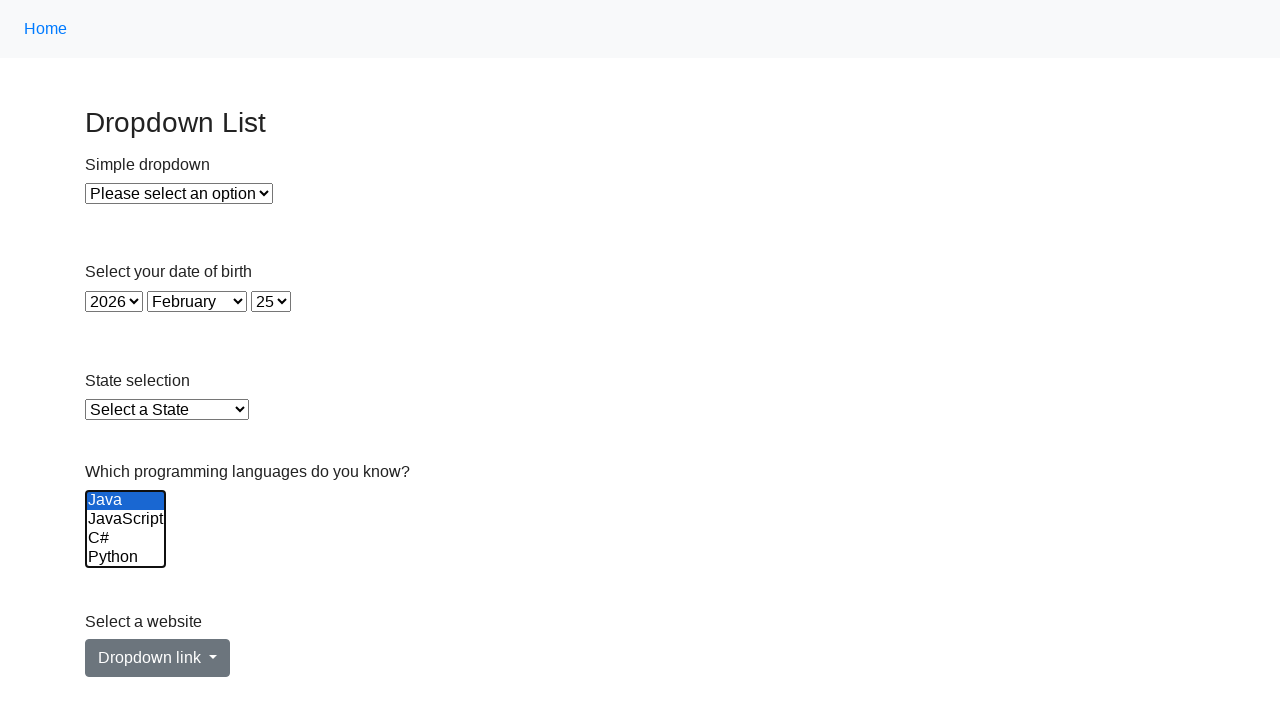

Selected a language option from dropdown at (126, 519) on select[name='Languages'] >> option >> nth=1
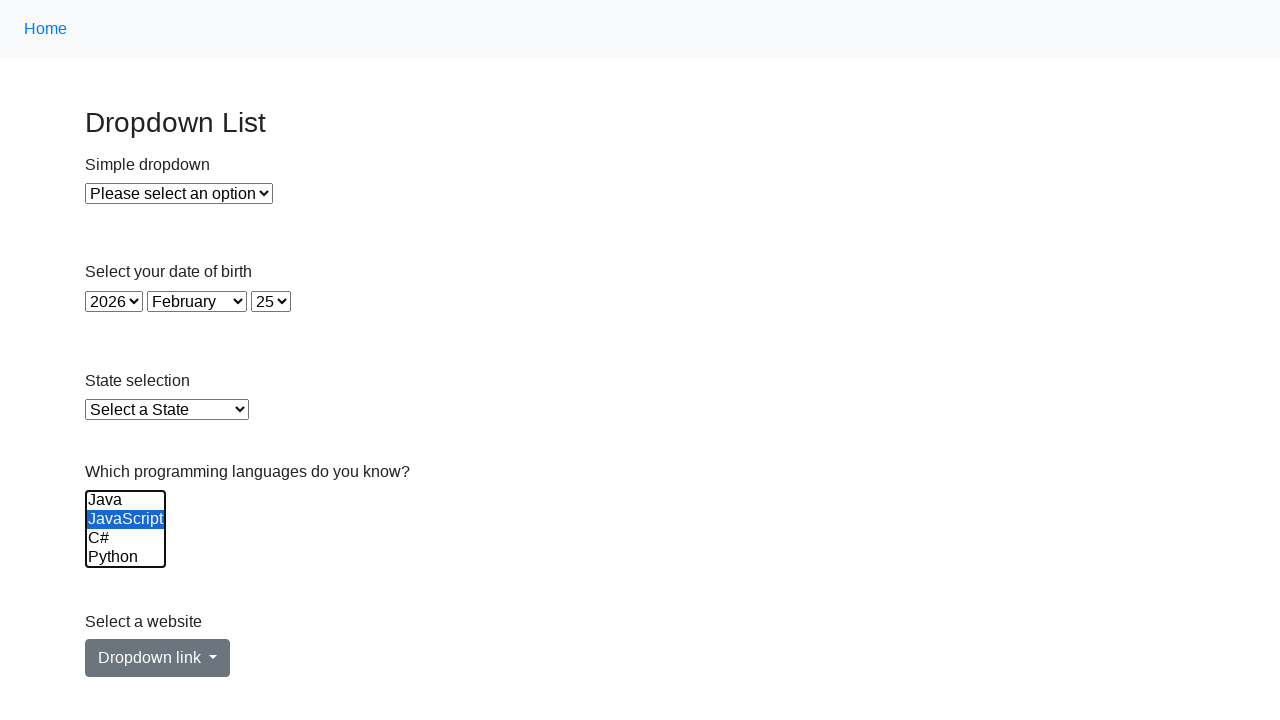

Selected a language option from dropdown at (126, 538) on select[name='Languages'] >> option >> nth=2
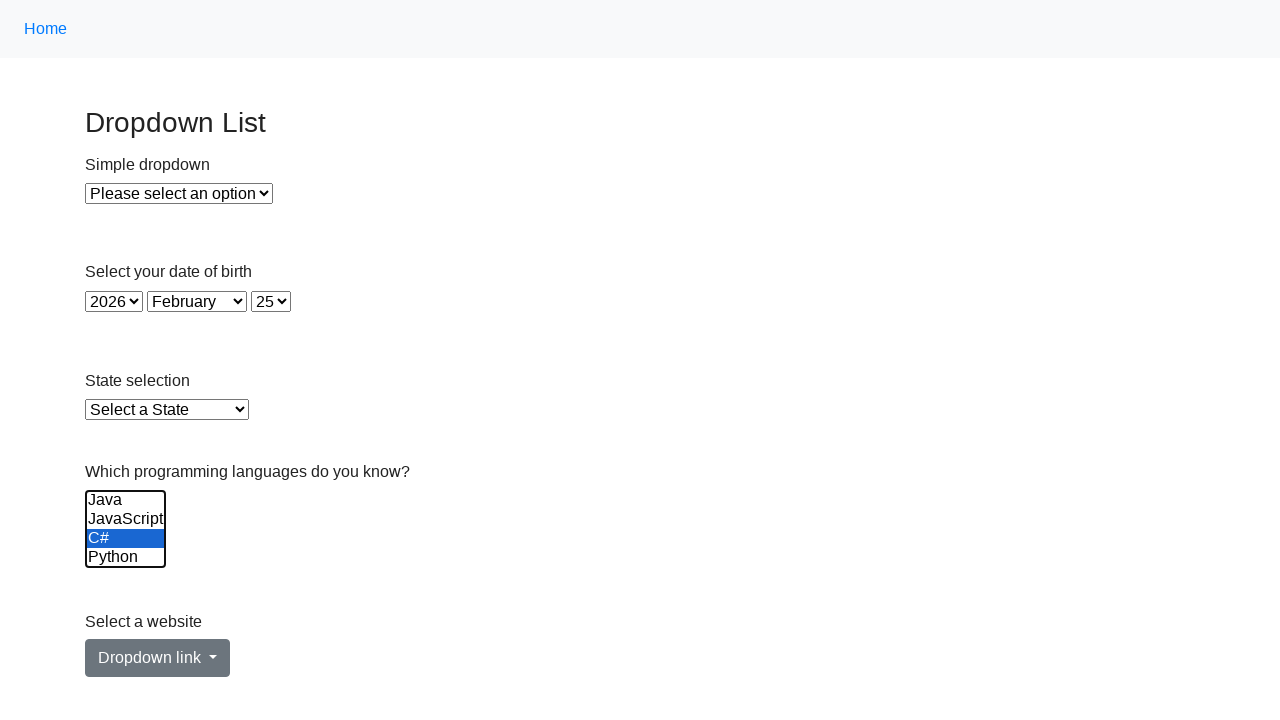

Selected a language option from dropdown at (126, 558) on select[name='Languages'] >> option >> nth=3
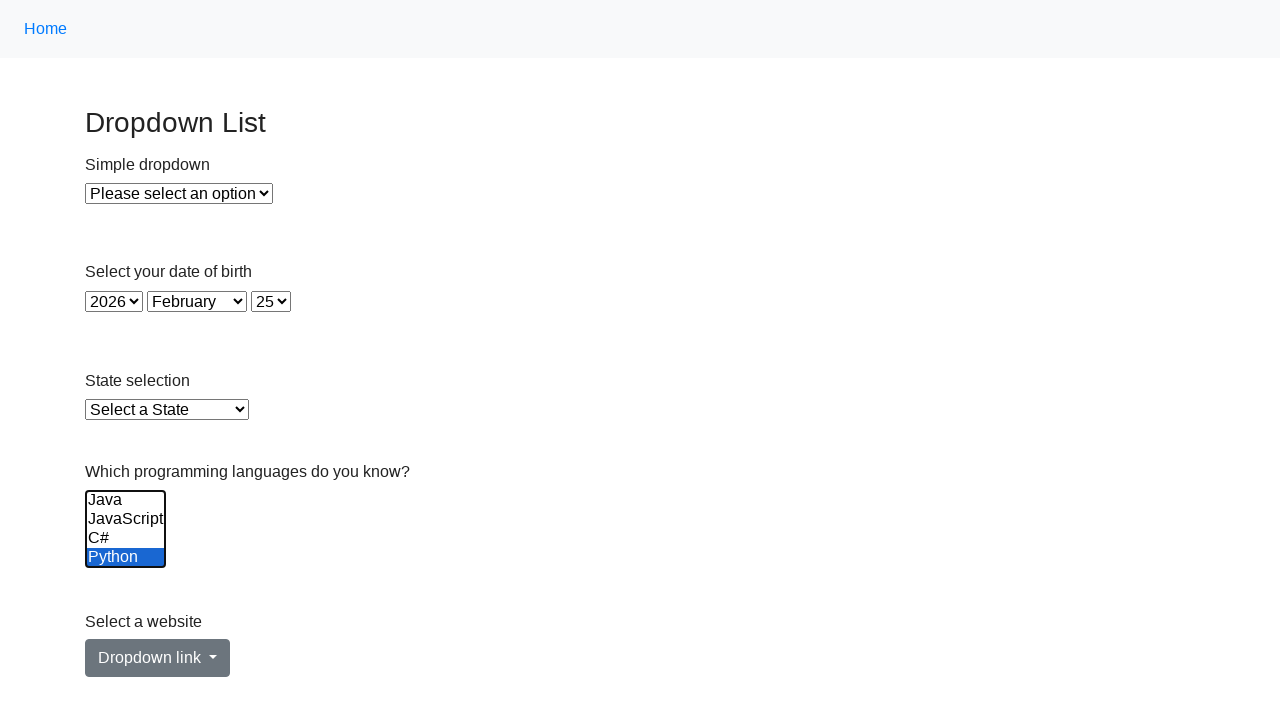

Selected a language option from dropdown at (126, 539) on select[name='Languages'] >> option >> nth=4
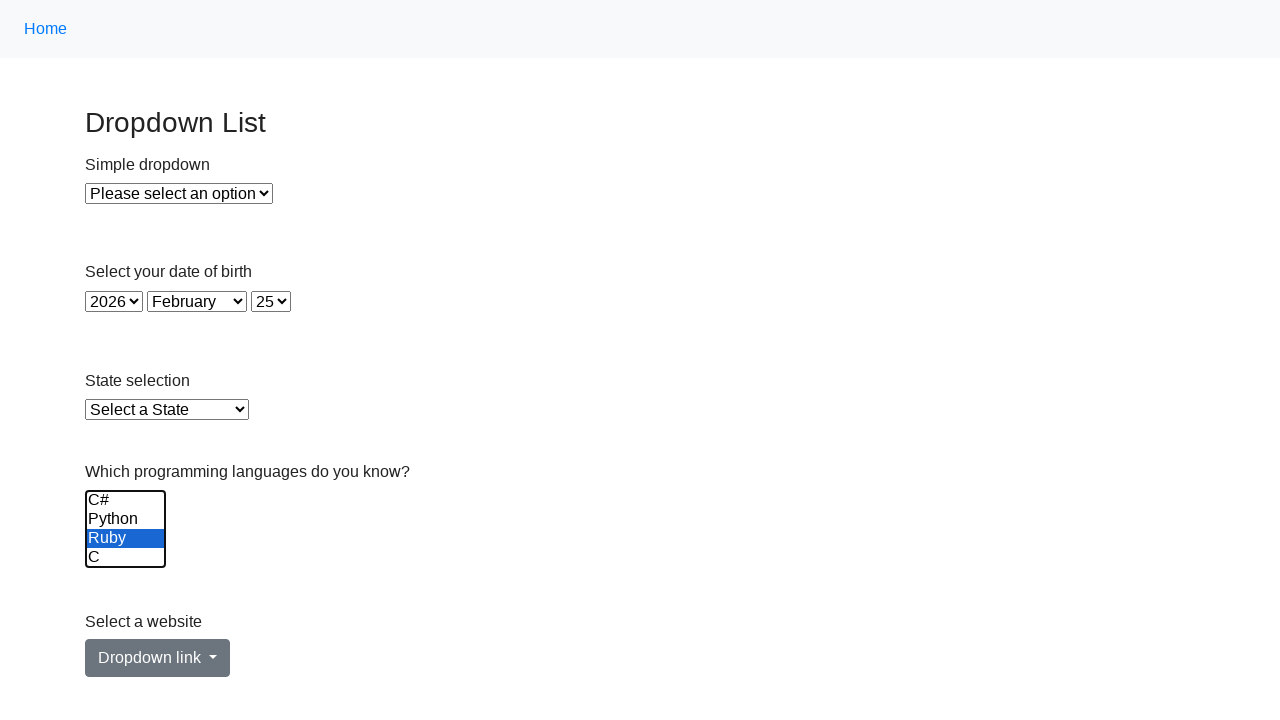

Selected a language option from dropdown at (126, 558) on select[name='Languages'] >> option >> nth=5
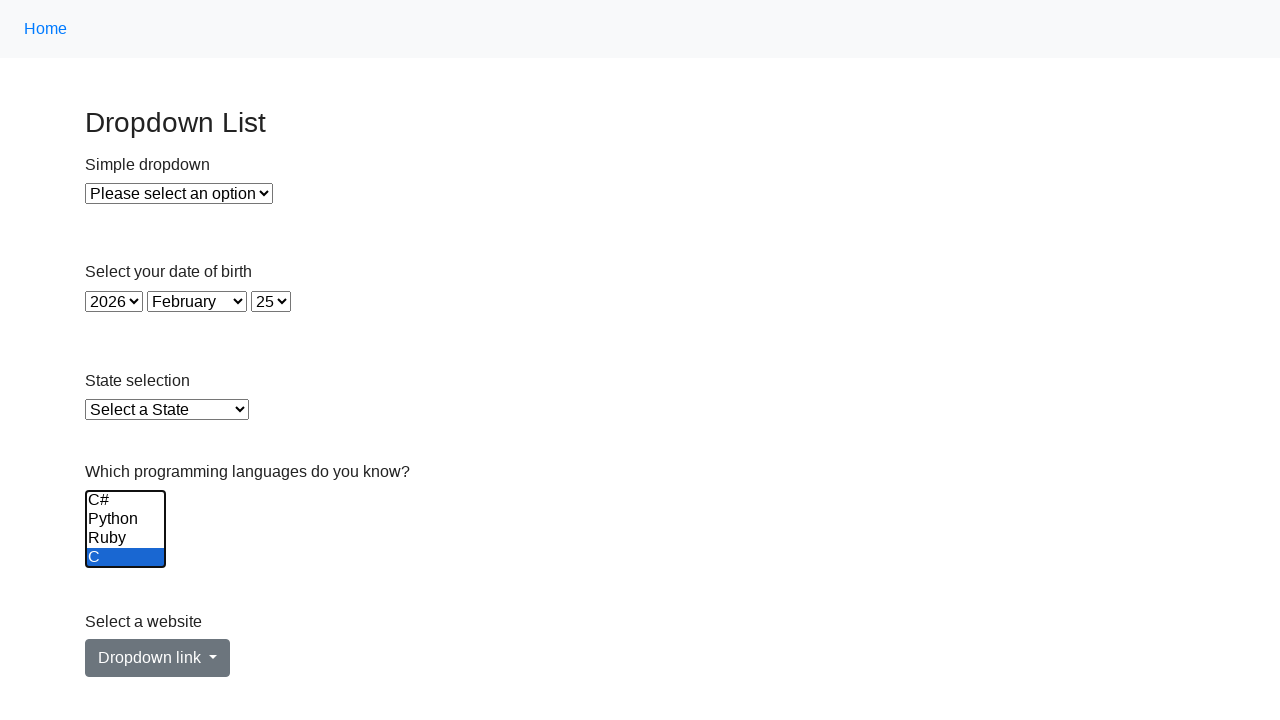

Deselected all language options by clearing selection on select[name='Languages']
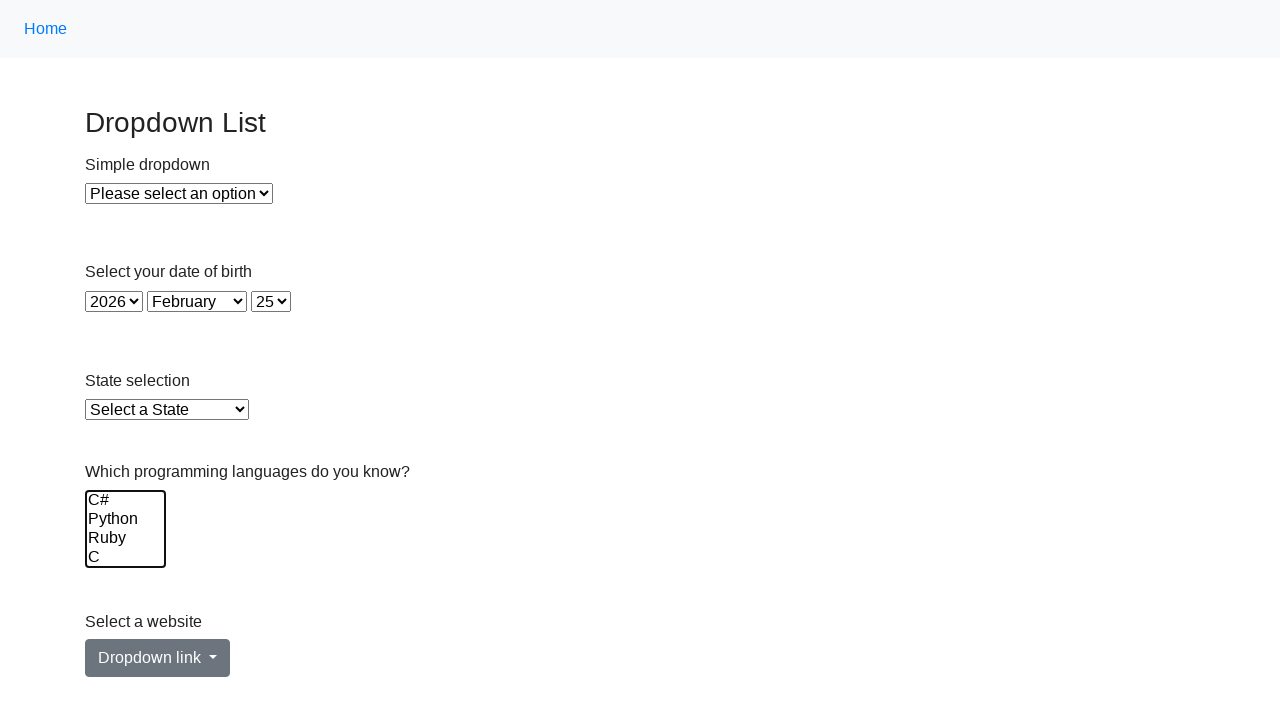

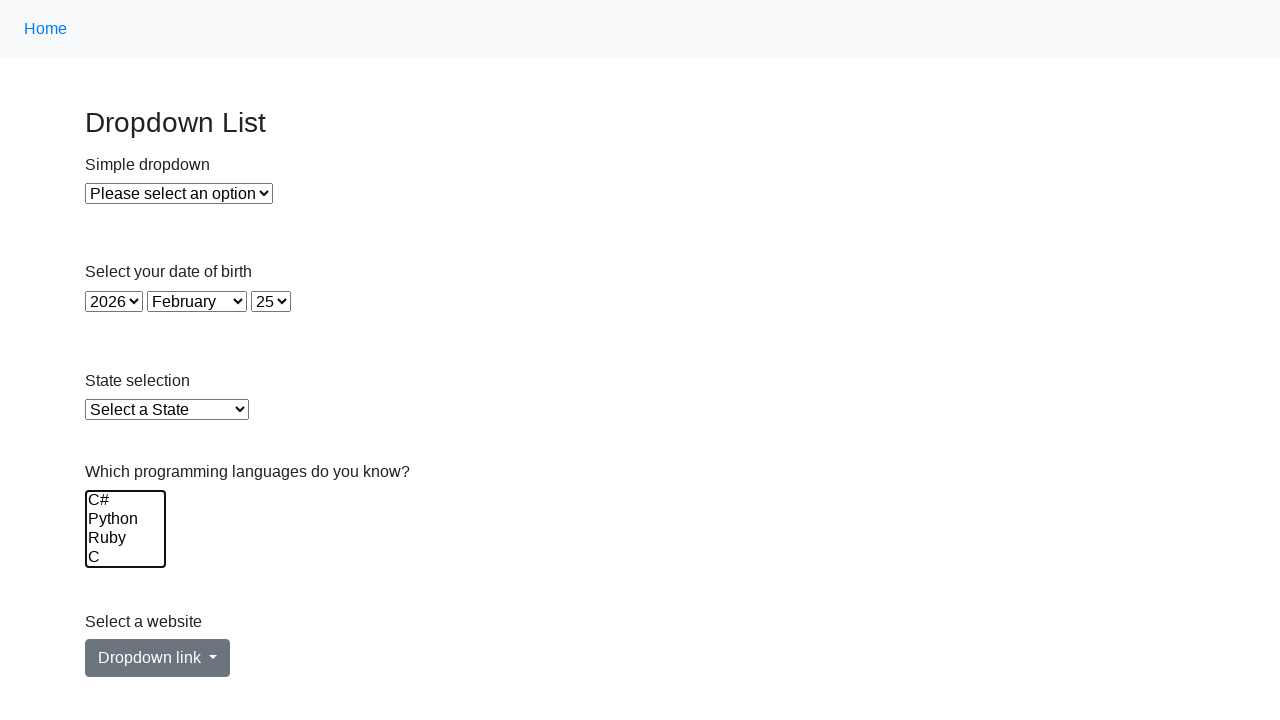